Tests registration form validation with empty data by clearing all fields and submitting to verify error messages appear

Starting URL: https://alada.vn/tai-khoan/dang-ky.html

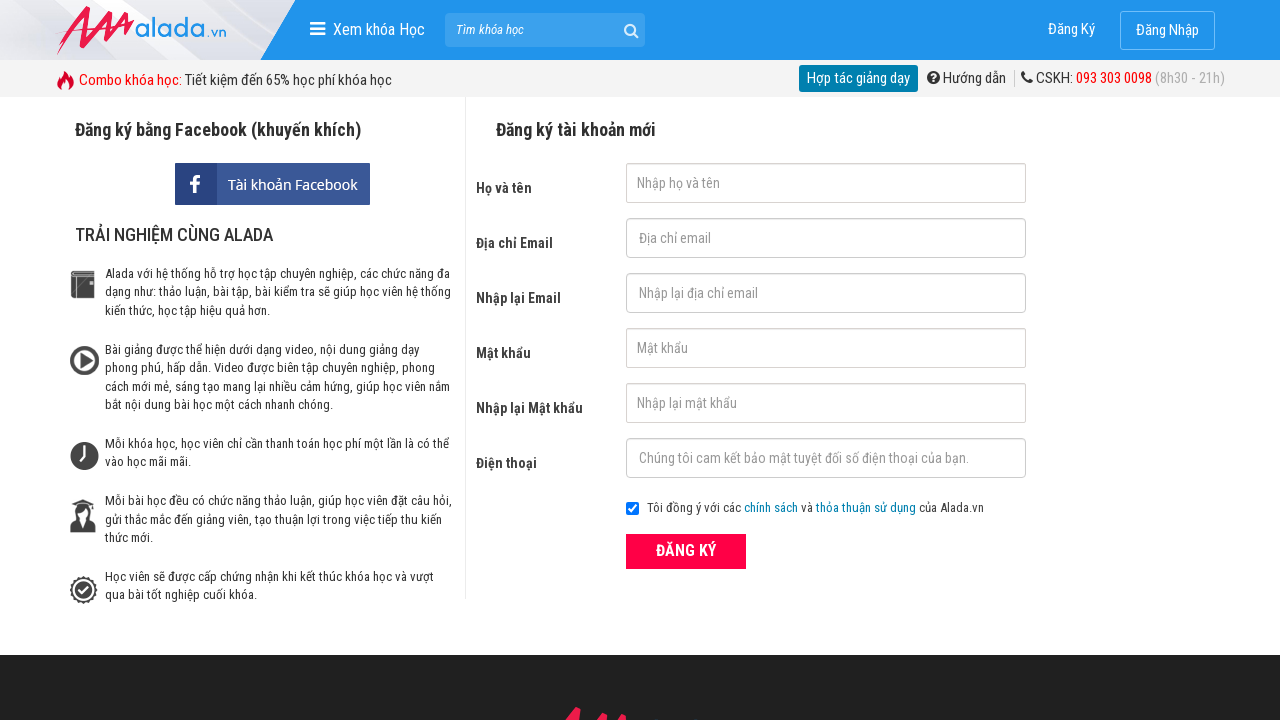

Cleared first name field on #txtFirstname
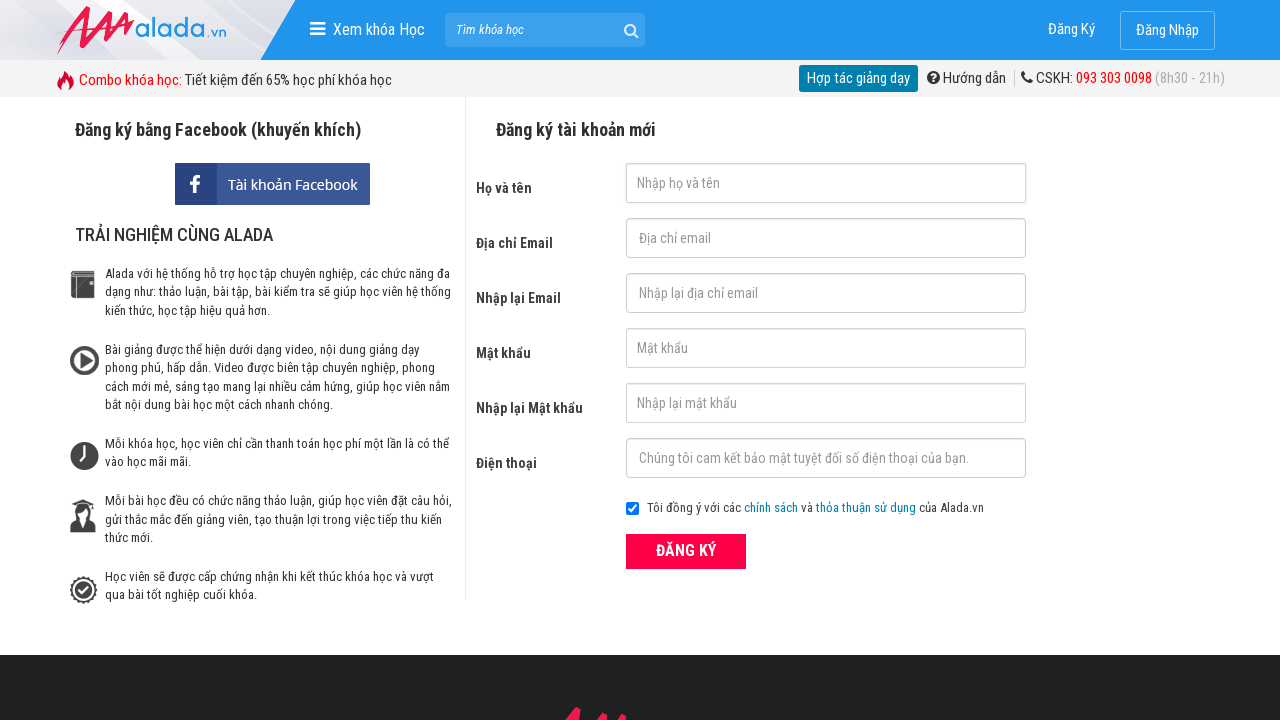

Cleared email field on #txtEmail
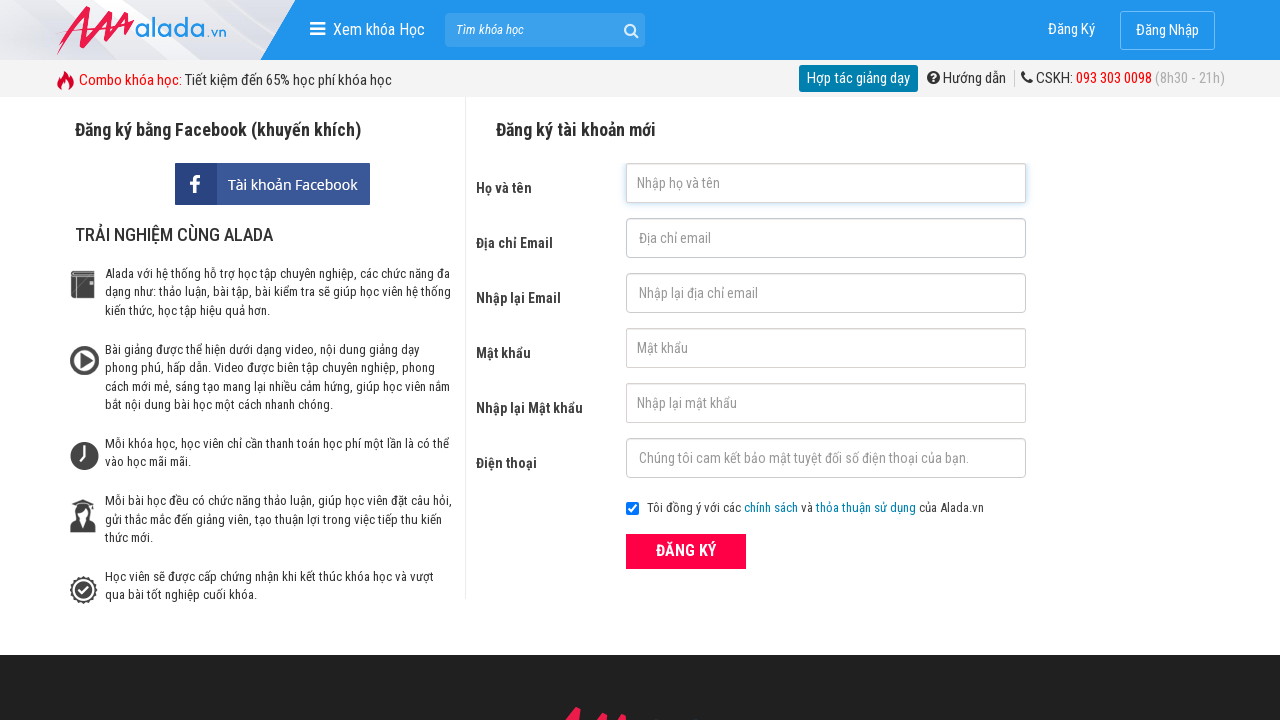

Cleared confirm email field on #txtCEmail
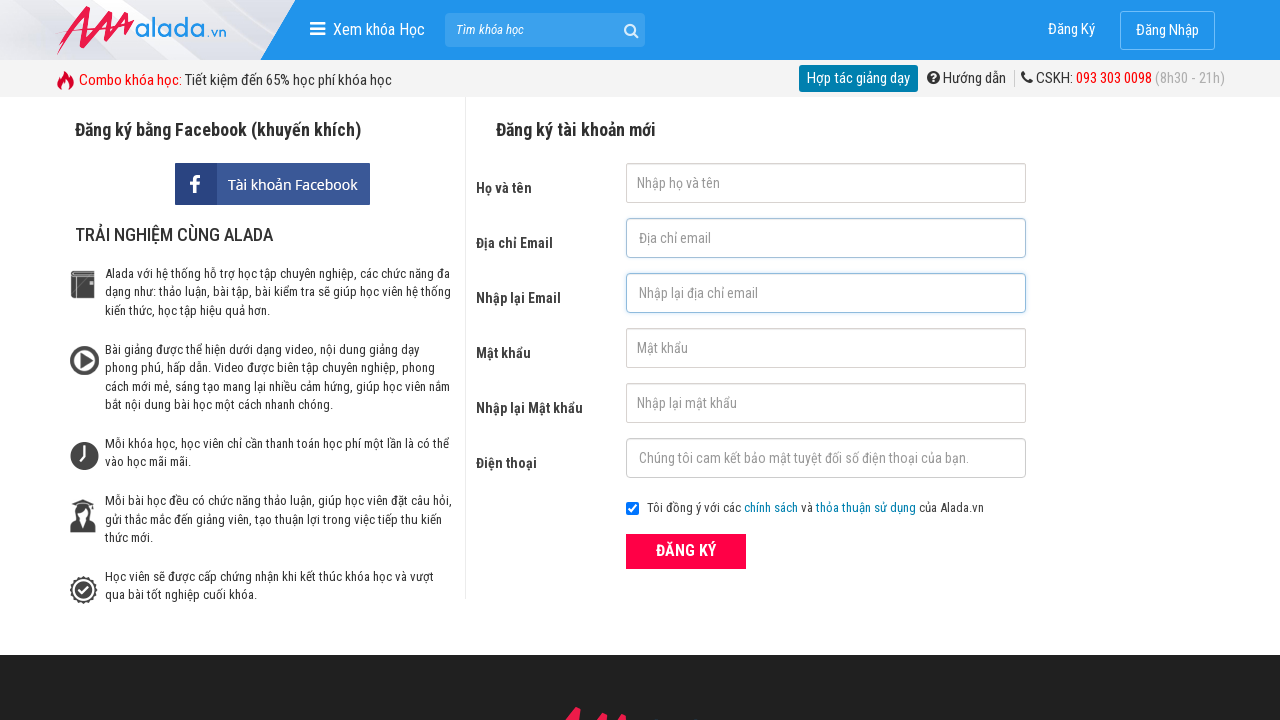

Cleared password field on #txtPassword
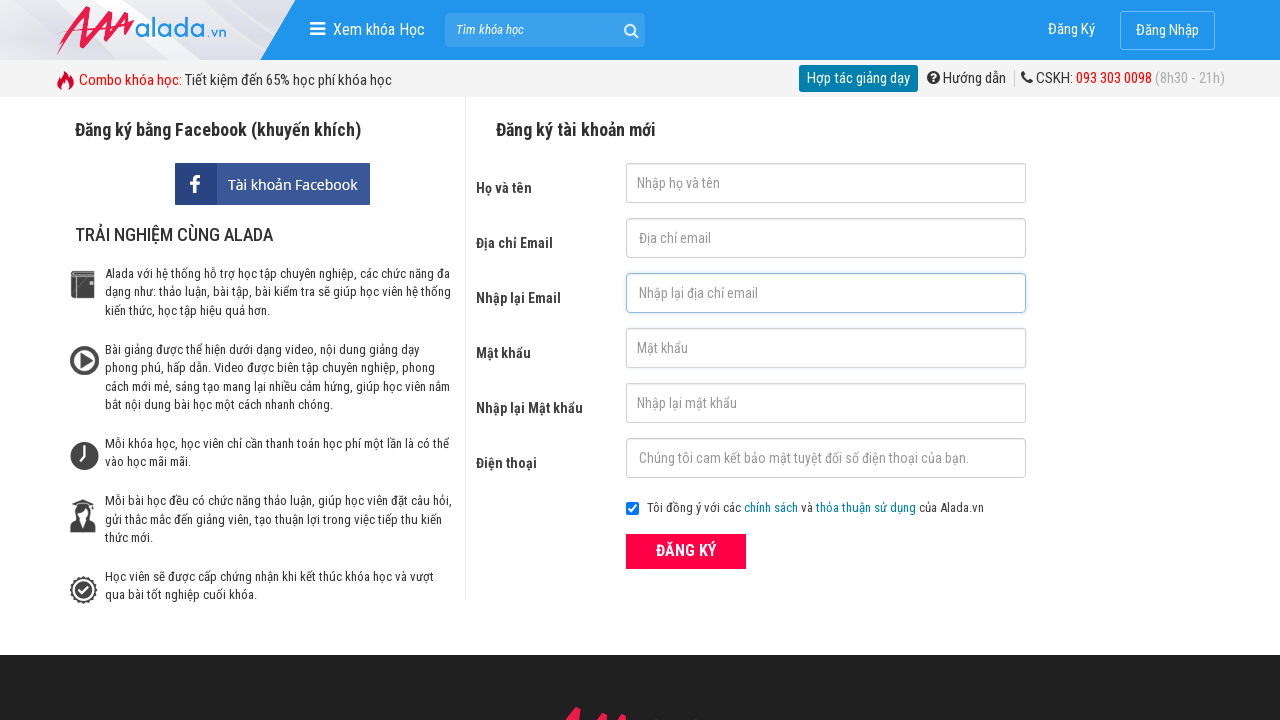

Cleared confirm password field on #txtCPassword
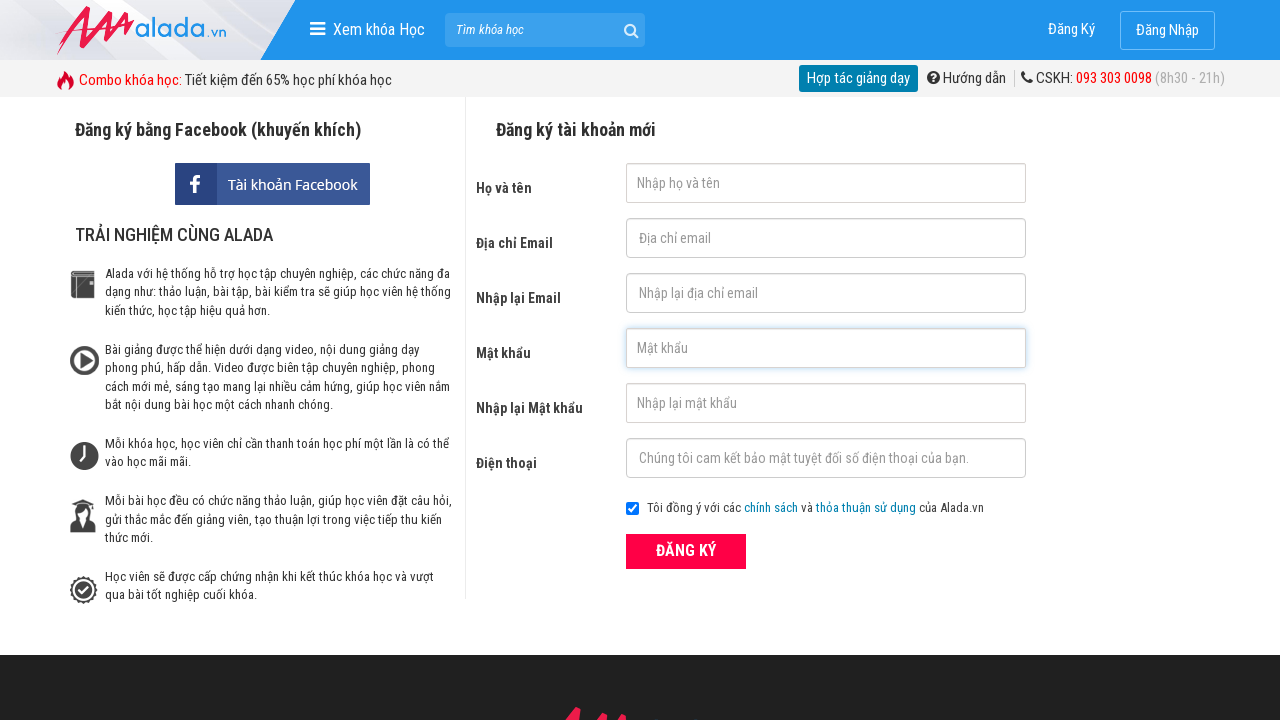

Cleared phone field on #txtPhone
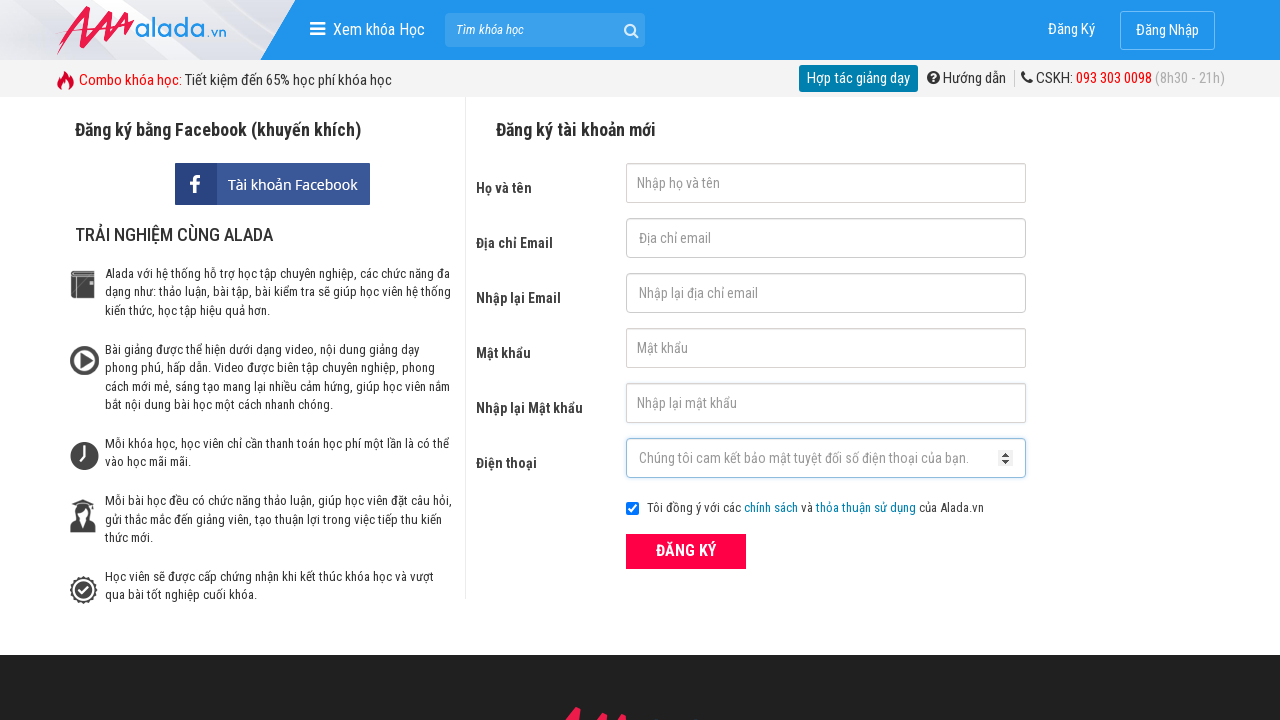

Clicked ĐĂNG KÝ (Register) submit button at (686, 551) on xpath=//button[text()='ĐĂNG KÝ' and @type='submit']
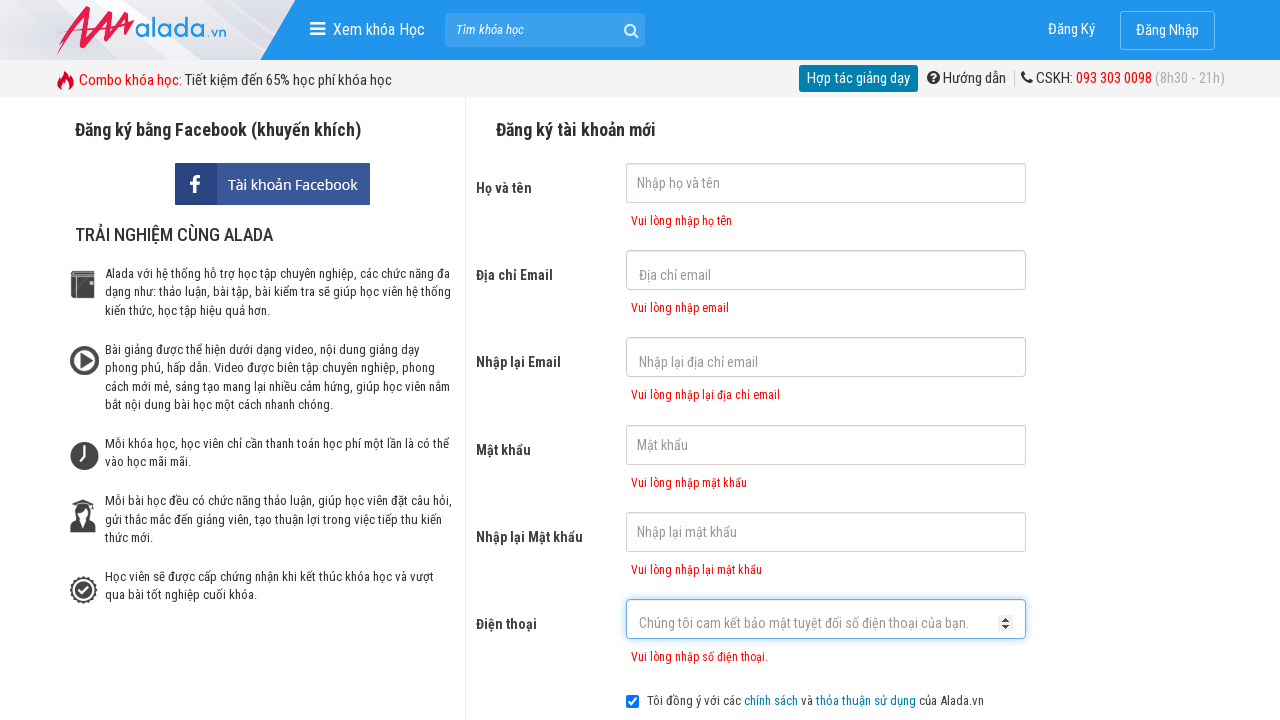

Error message appeared for first name field
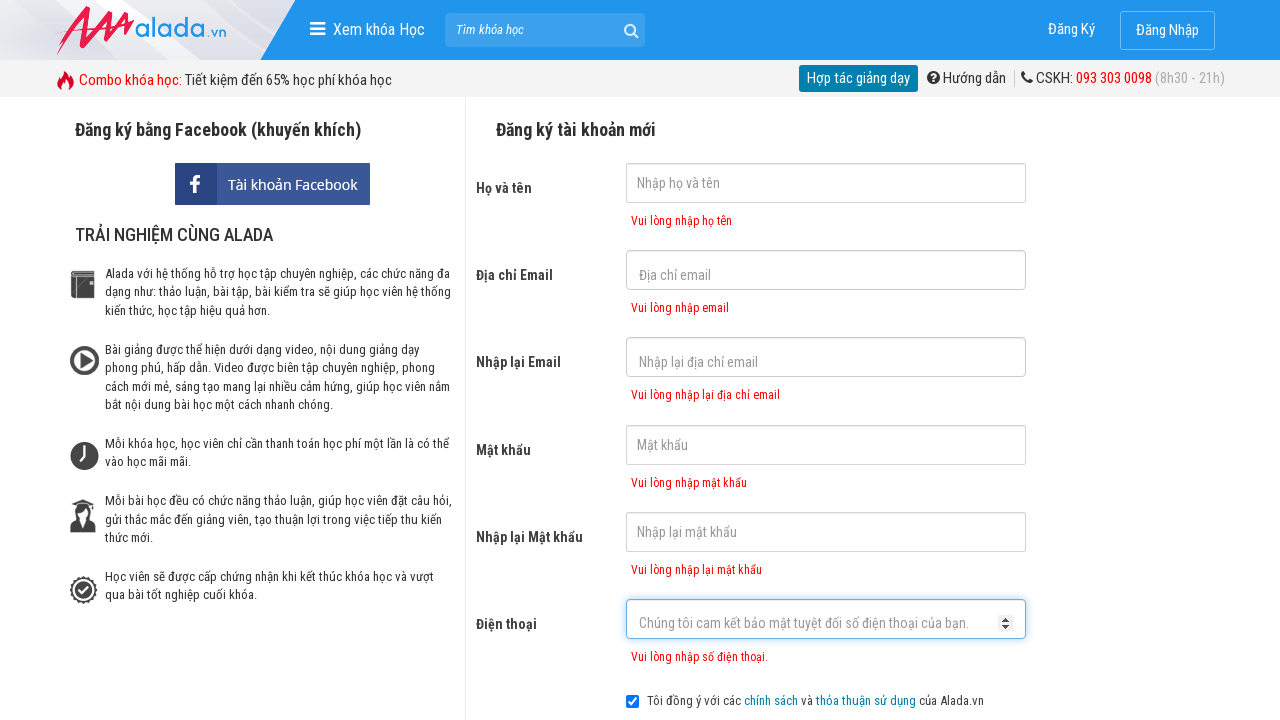

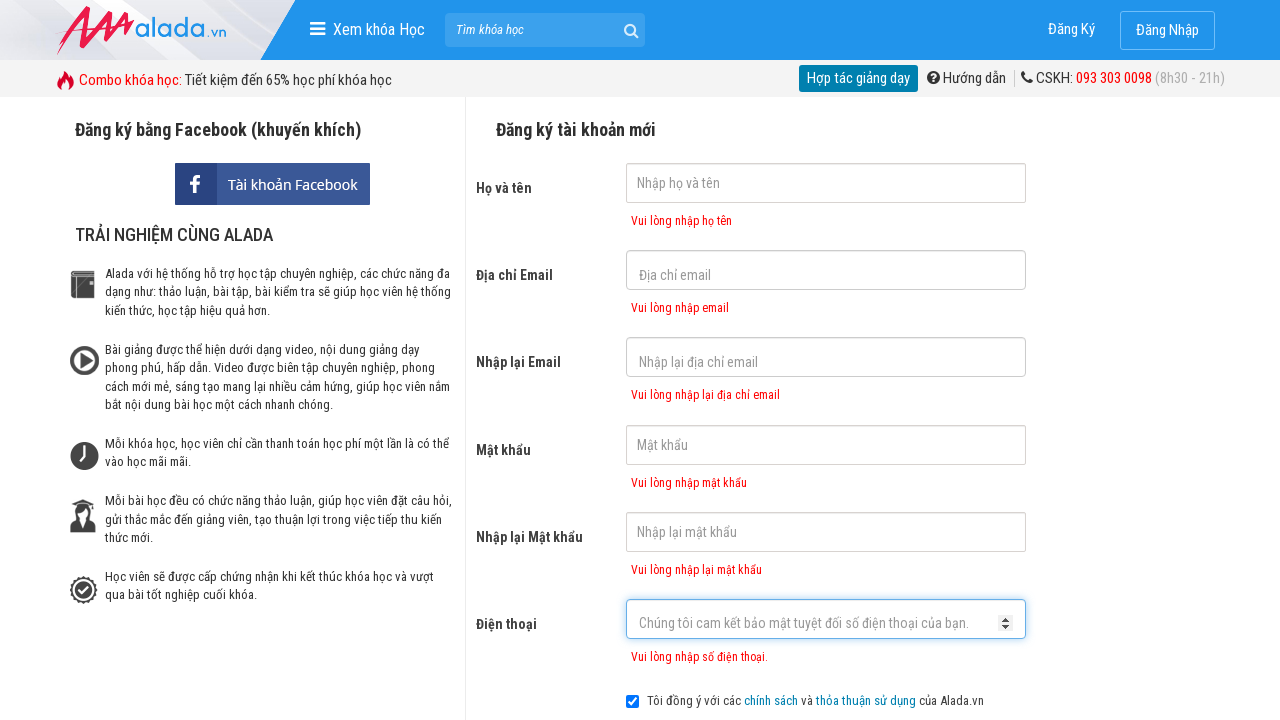